Tests double-click action on a password field by entering text and then double-clicking to select it

Starting URL: https://www.saucedemo.com

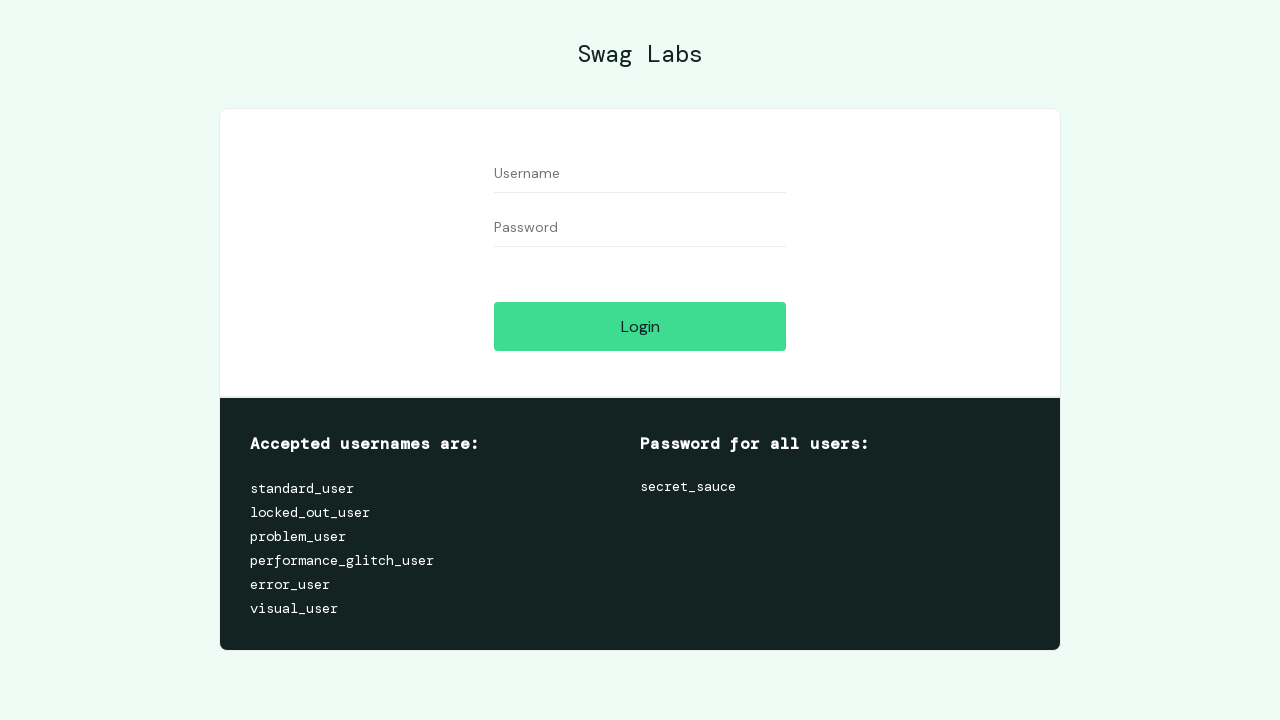

Filled password field with '123ag' on #password
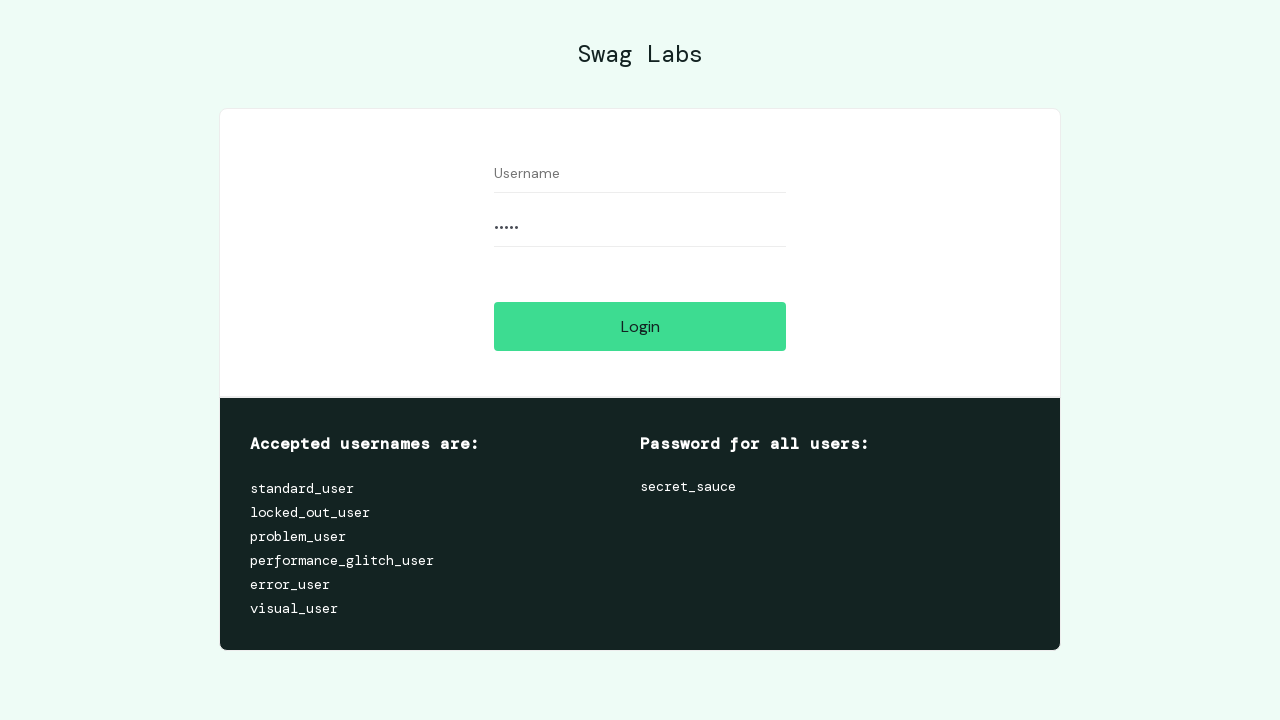

Double-clicked password field to select the text at (640, 228) on #password
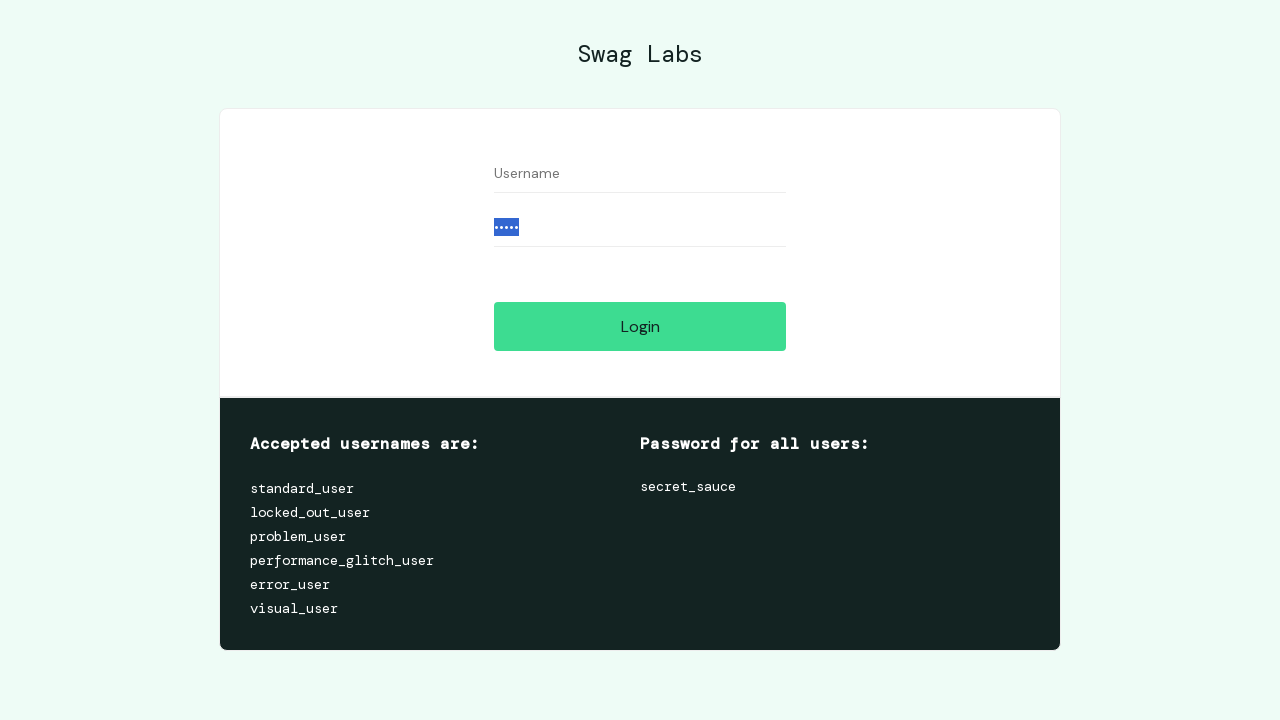

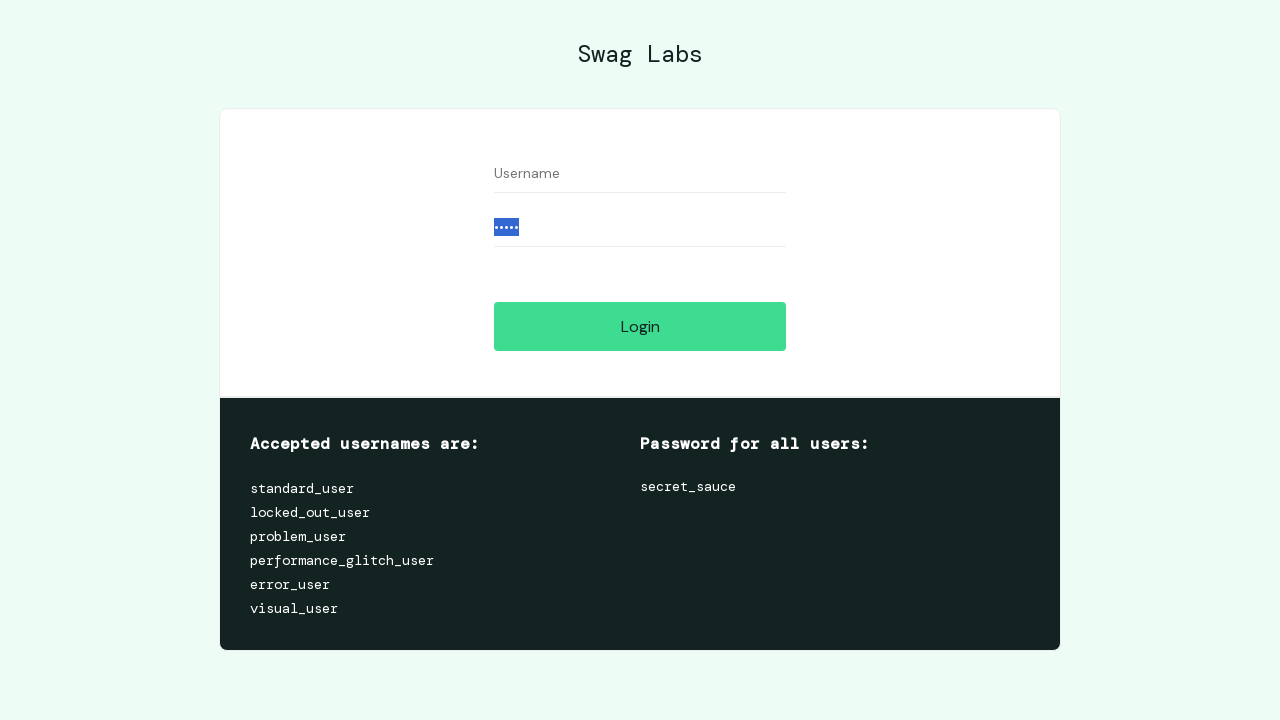